Tests JavaScript prompt functionality by triggering a prompt dialog, entering text, and verifying the entered text is displayed

Starting URL: https://the-internet.herokuapp.com/javascript_alerts

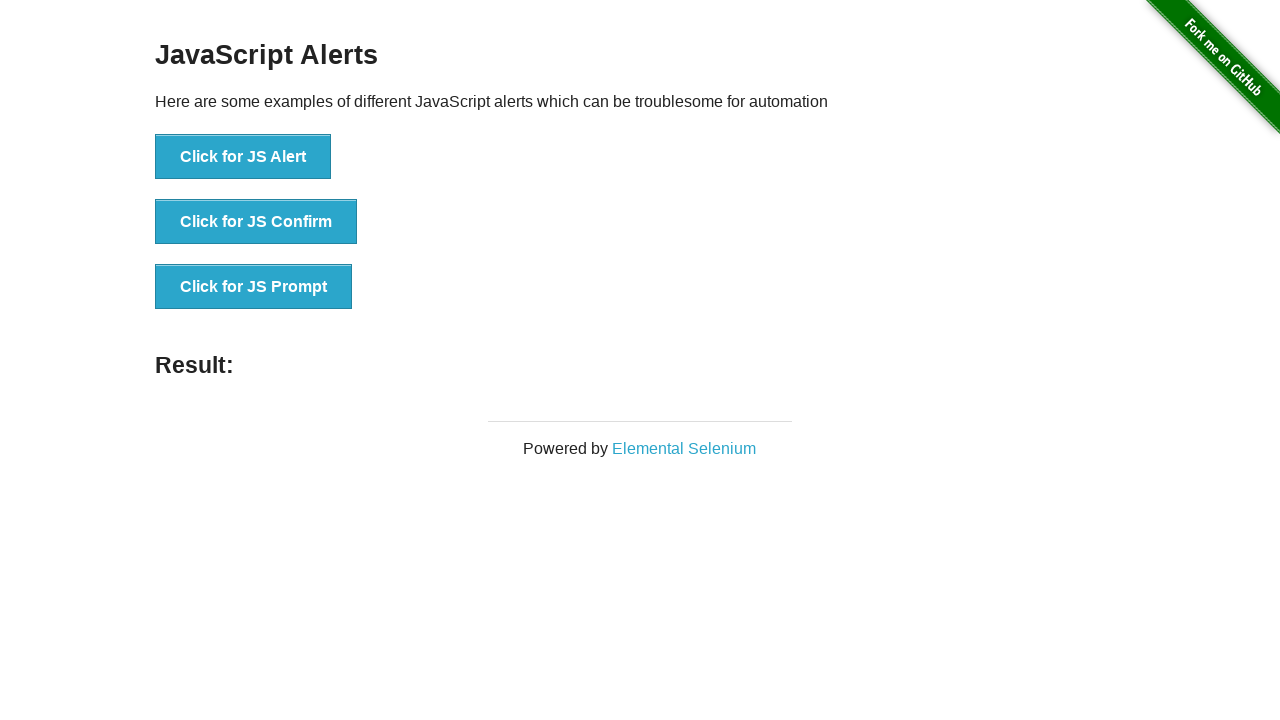

Navigated to JavaScript alerts test page
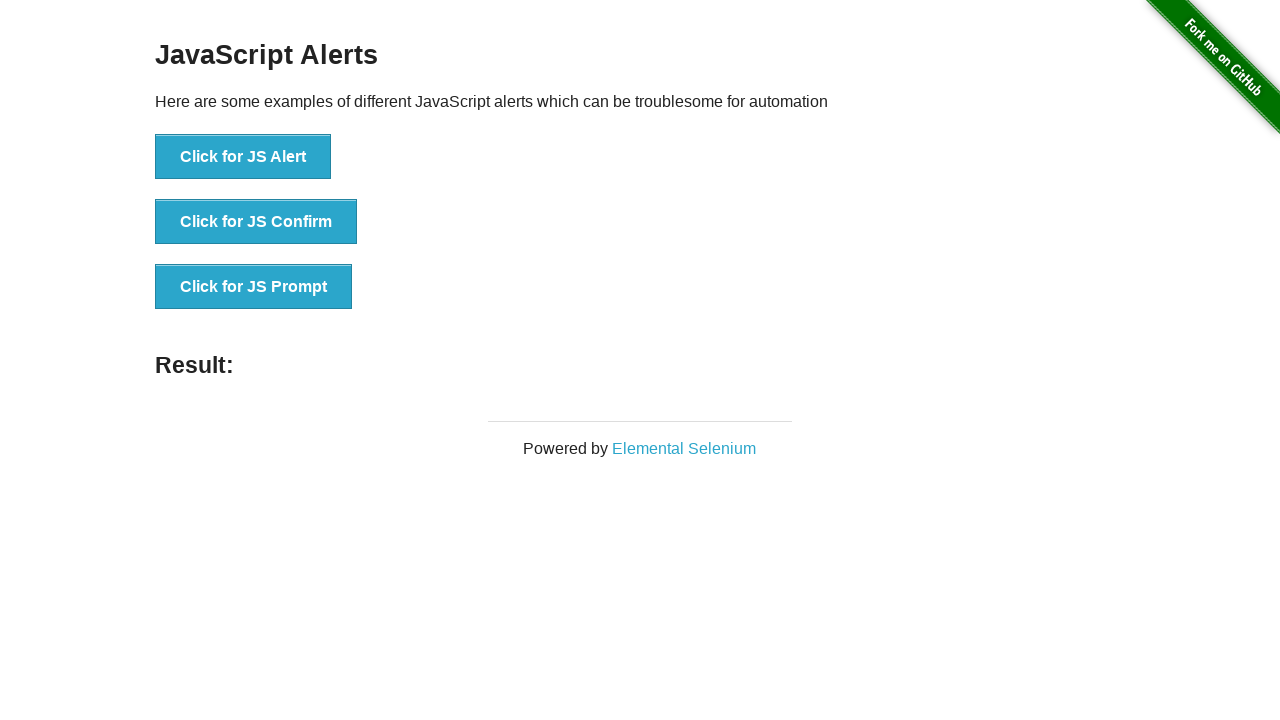

Clicked button to trigger JS prompt dialog at (254, 287) on button:has-text('Click for JS Prompt')
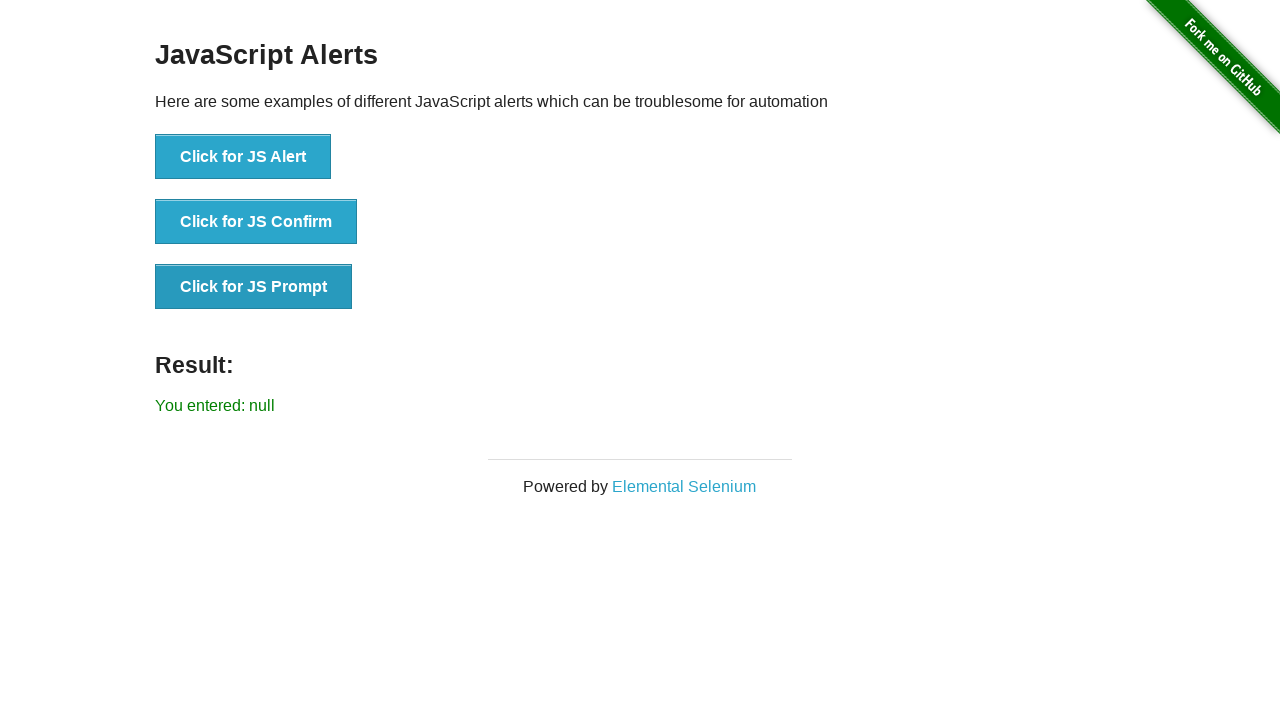

Registered dialog handler to accept prompt with text 'TestUser123'
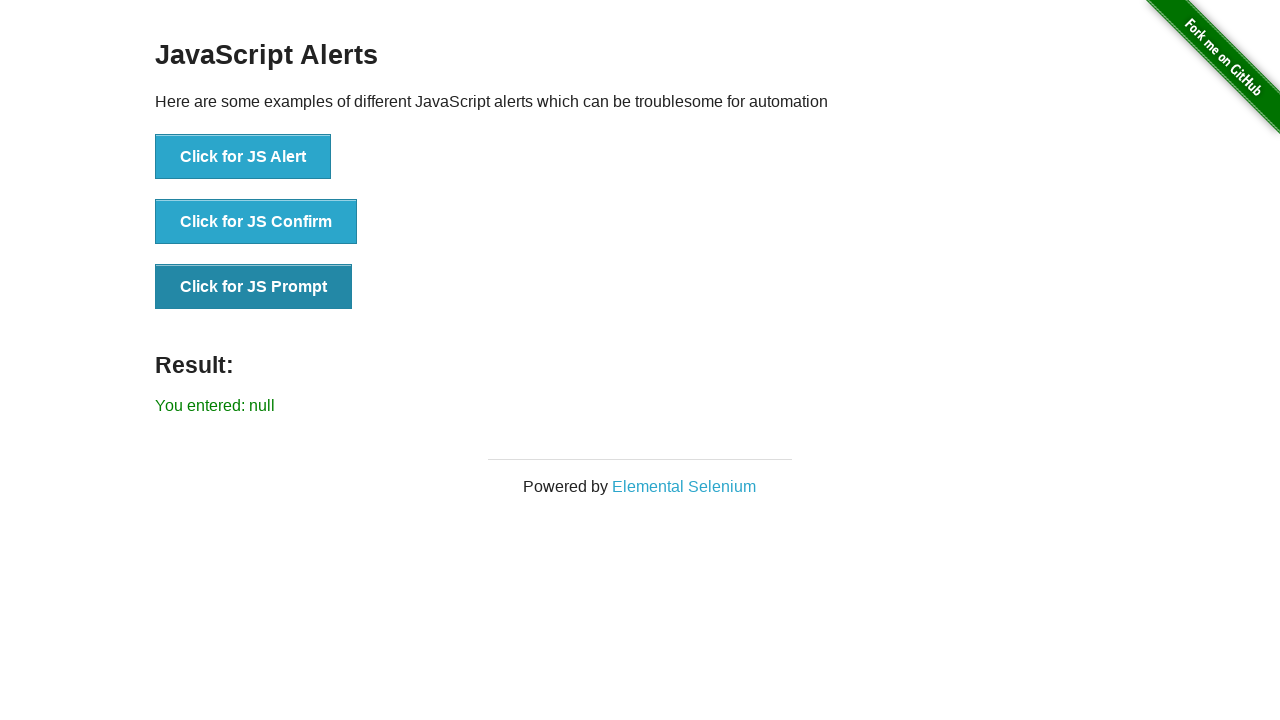

Waited for result text to appear on page
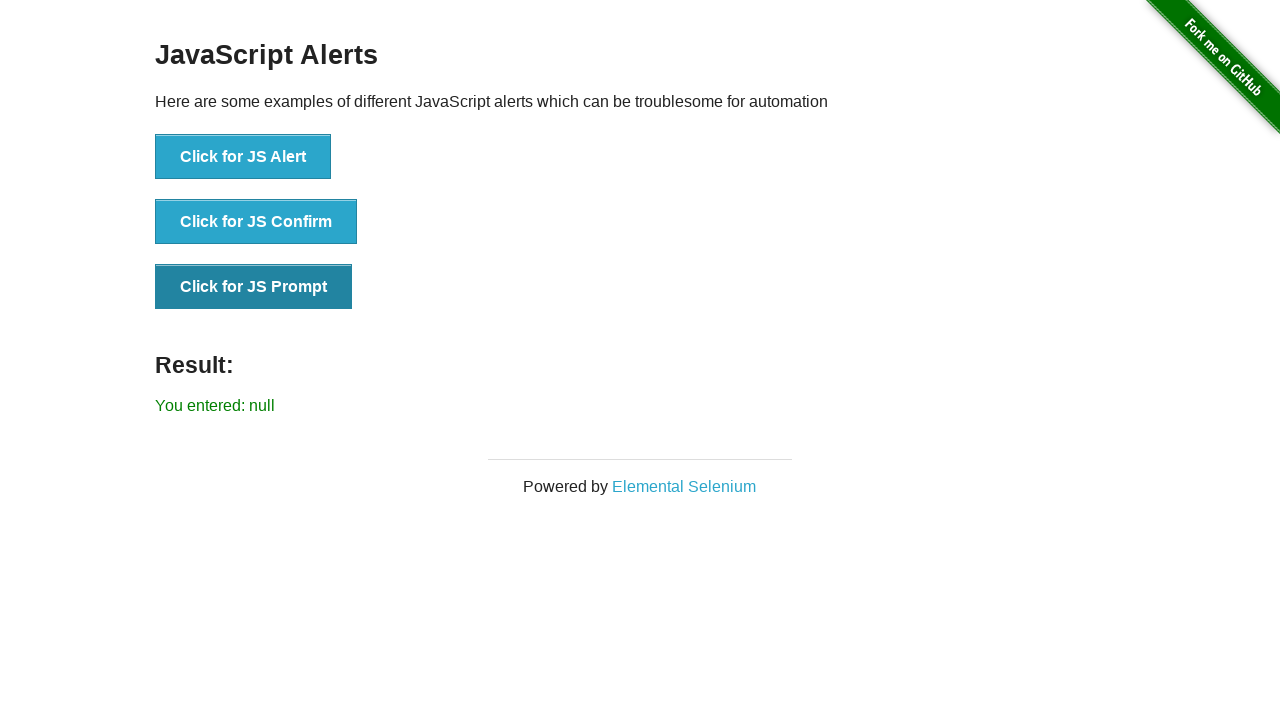

Retrieved result text: You entered: null
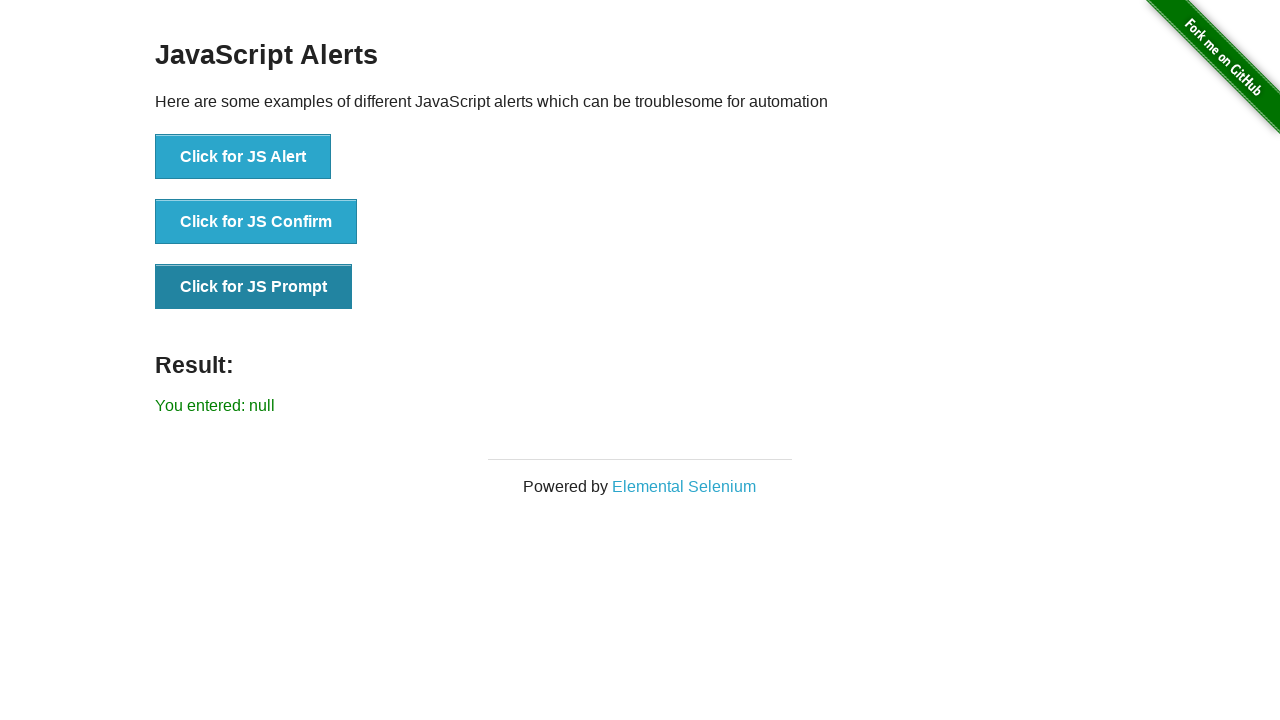

Printed result text to console
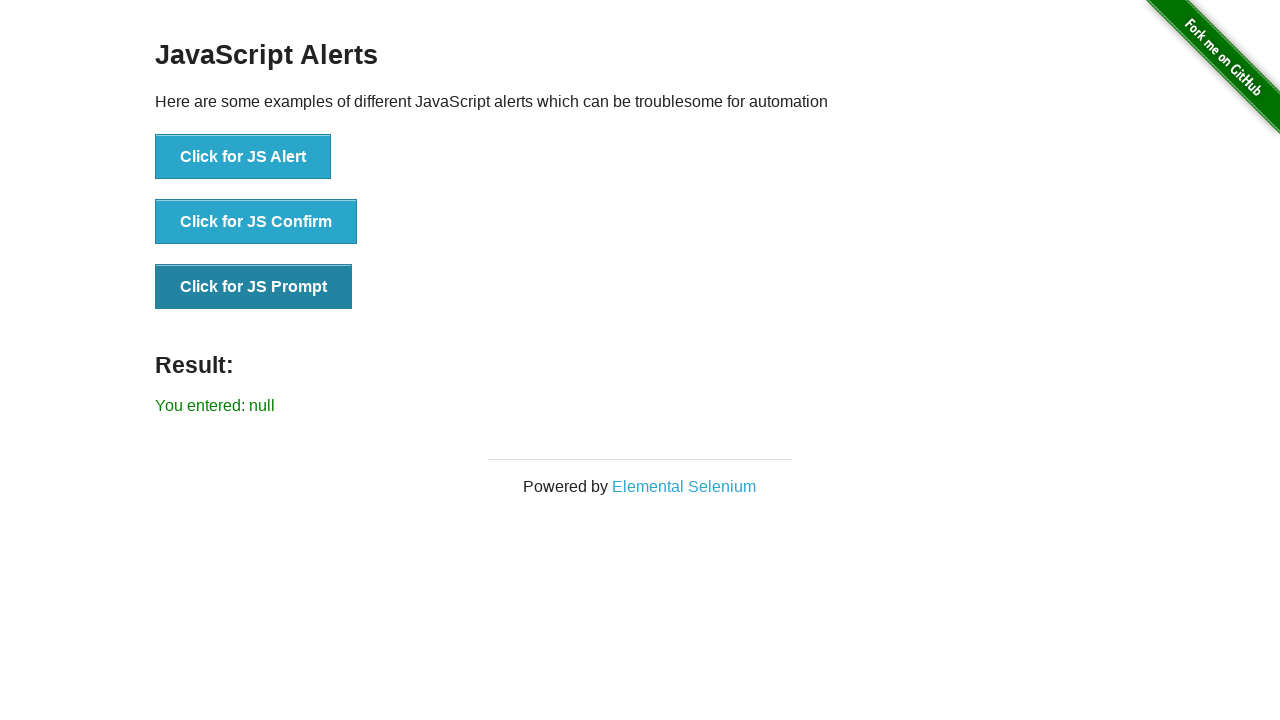

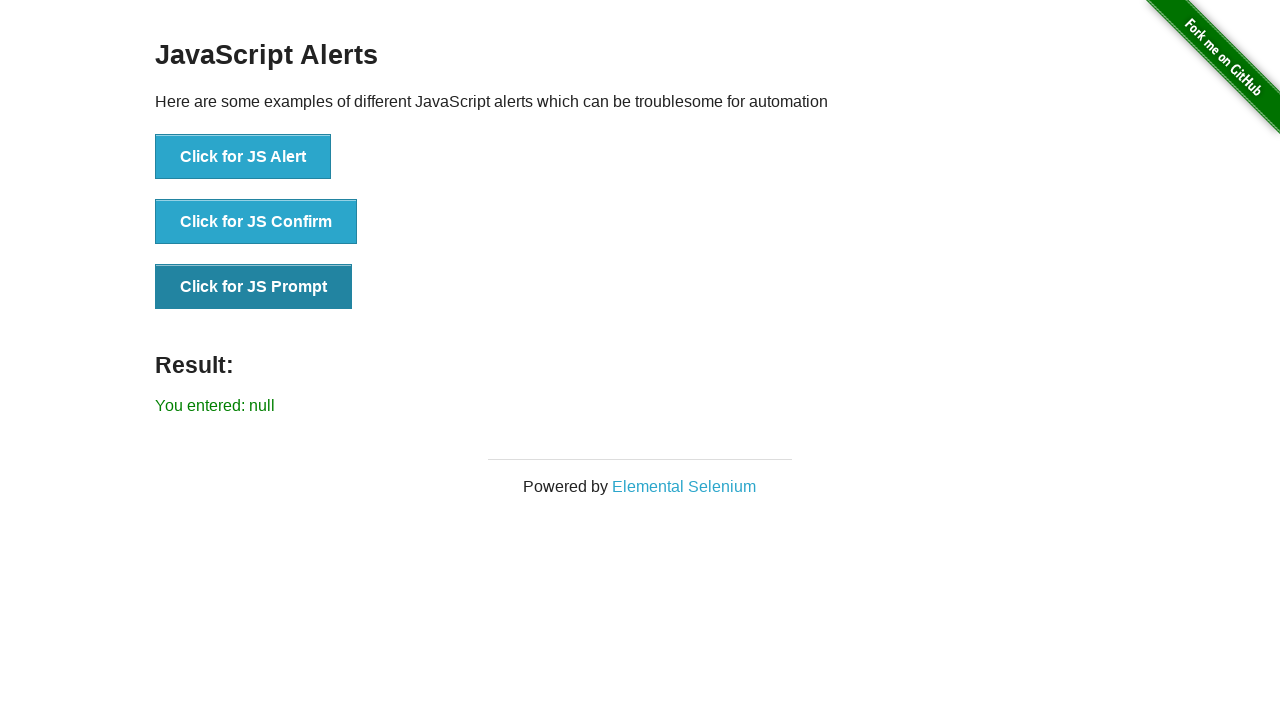